Tests multiple window handling by clicking a link that opens a new window, switching between window handles, and verifying the correct window is in focus by checking page titles.

Starting URL: http://the-internet.herokuapp.com/windows

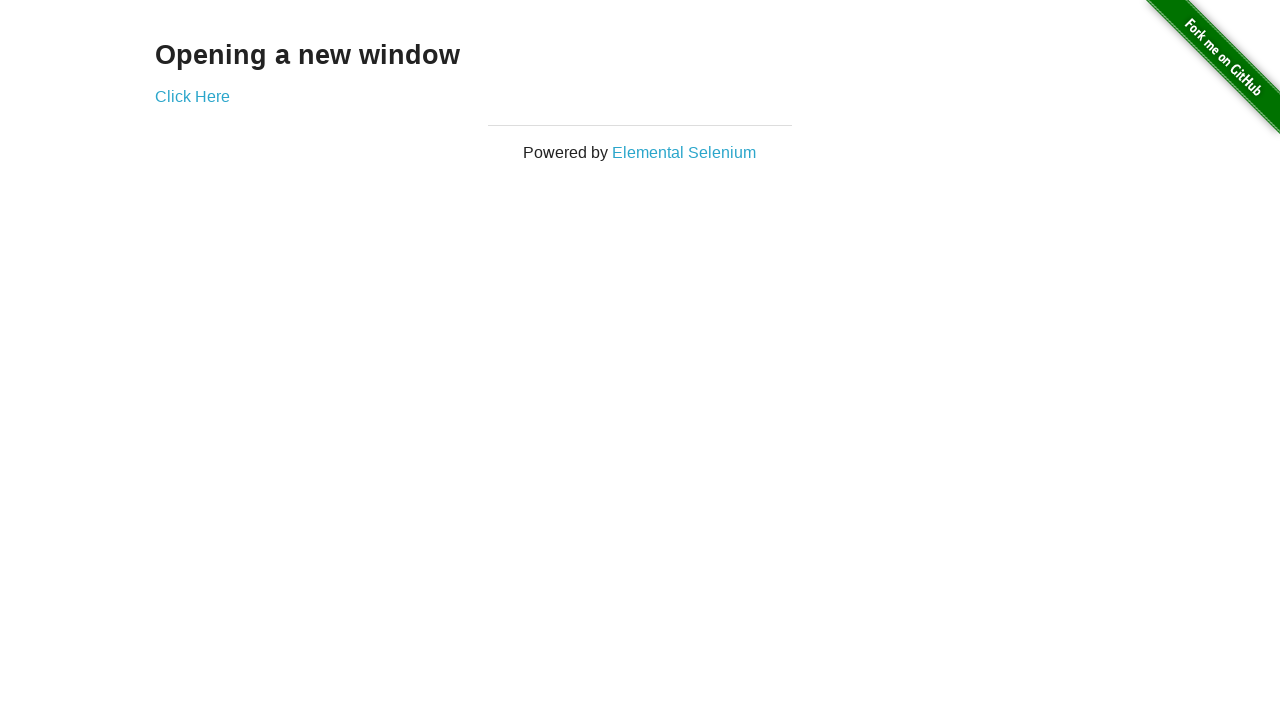

Clicked link to open new window at (192, 96) on .example a
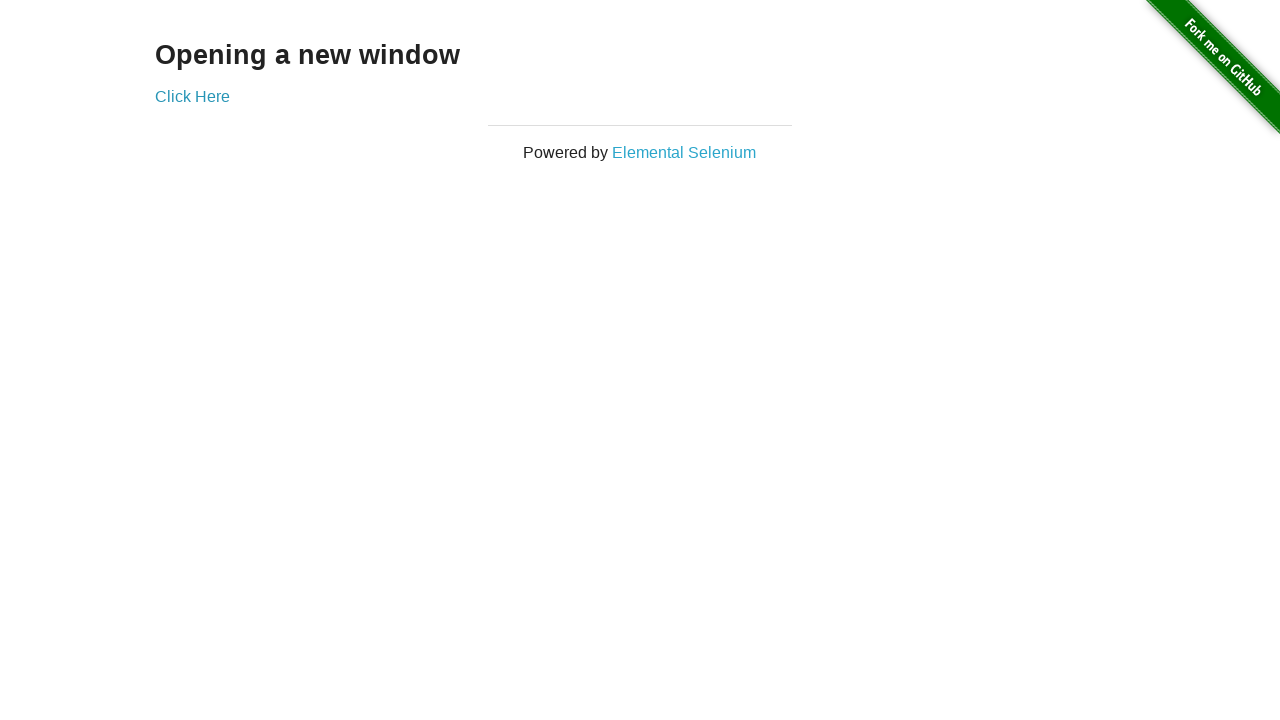

Captured new window popup at (192, 96) on .example a
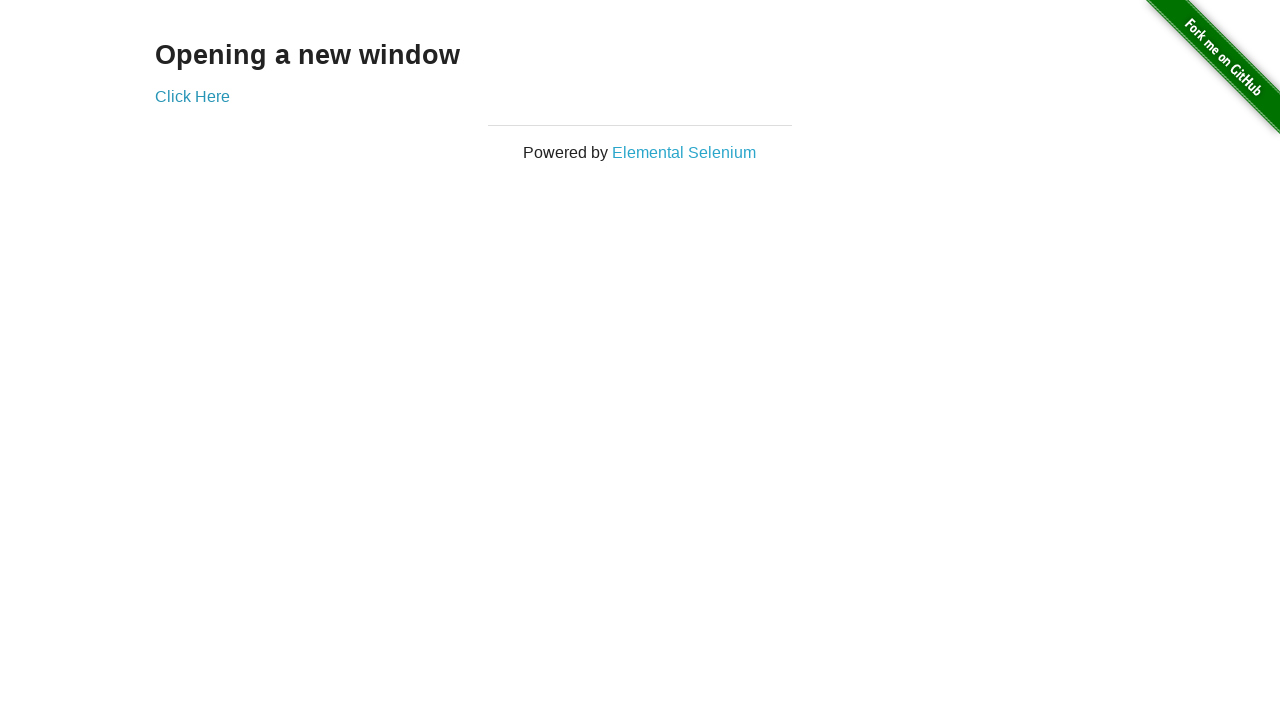

New page loaded completely
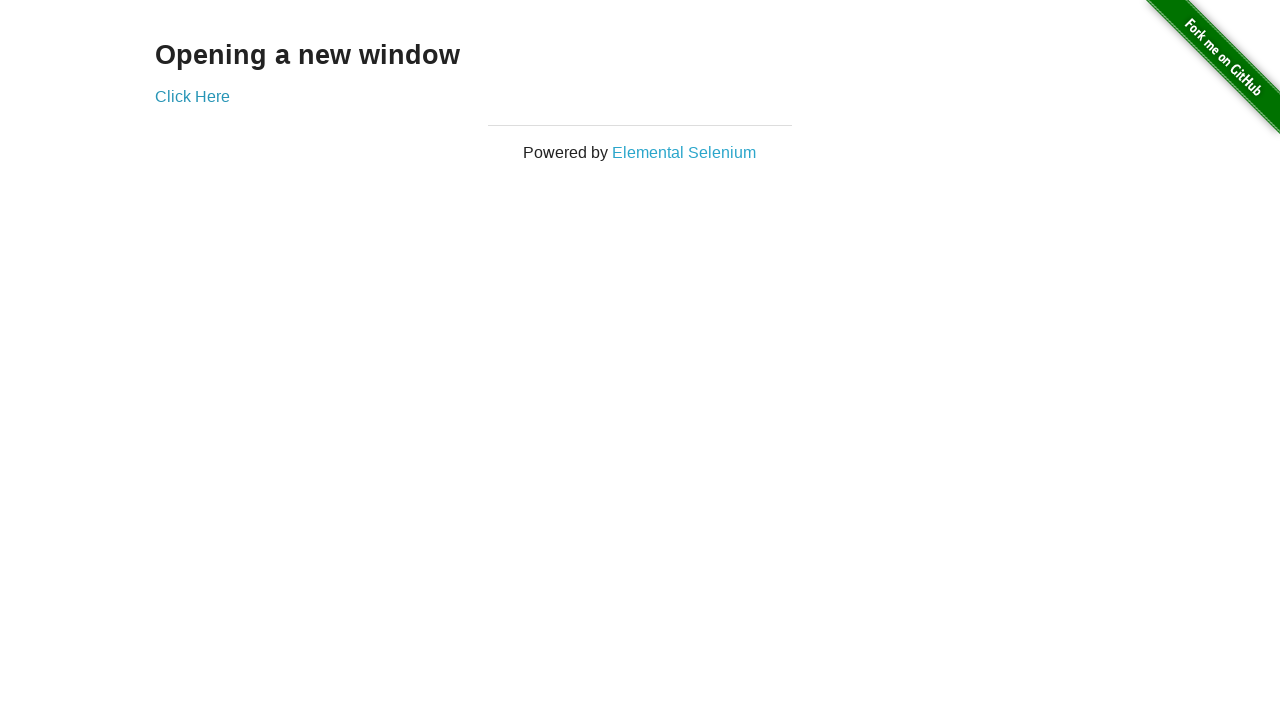

Verified original page title is not 'New Window'
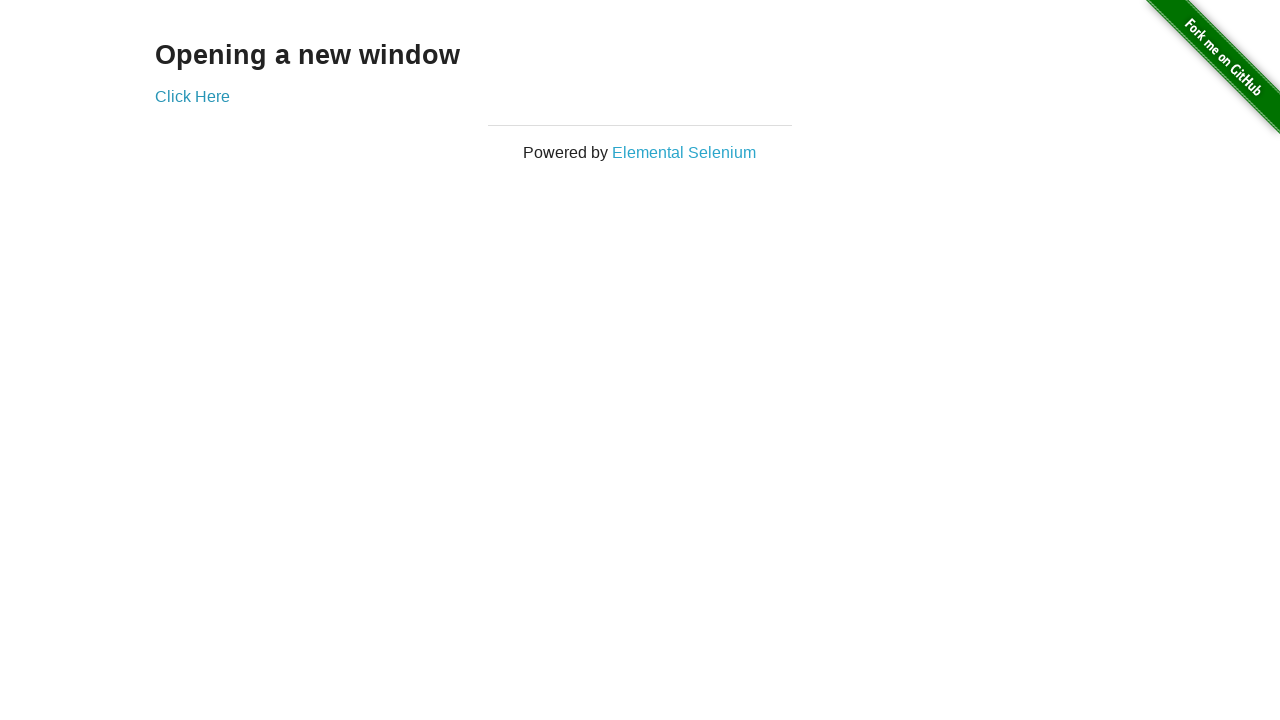

Verified new page has title 'New Window'
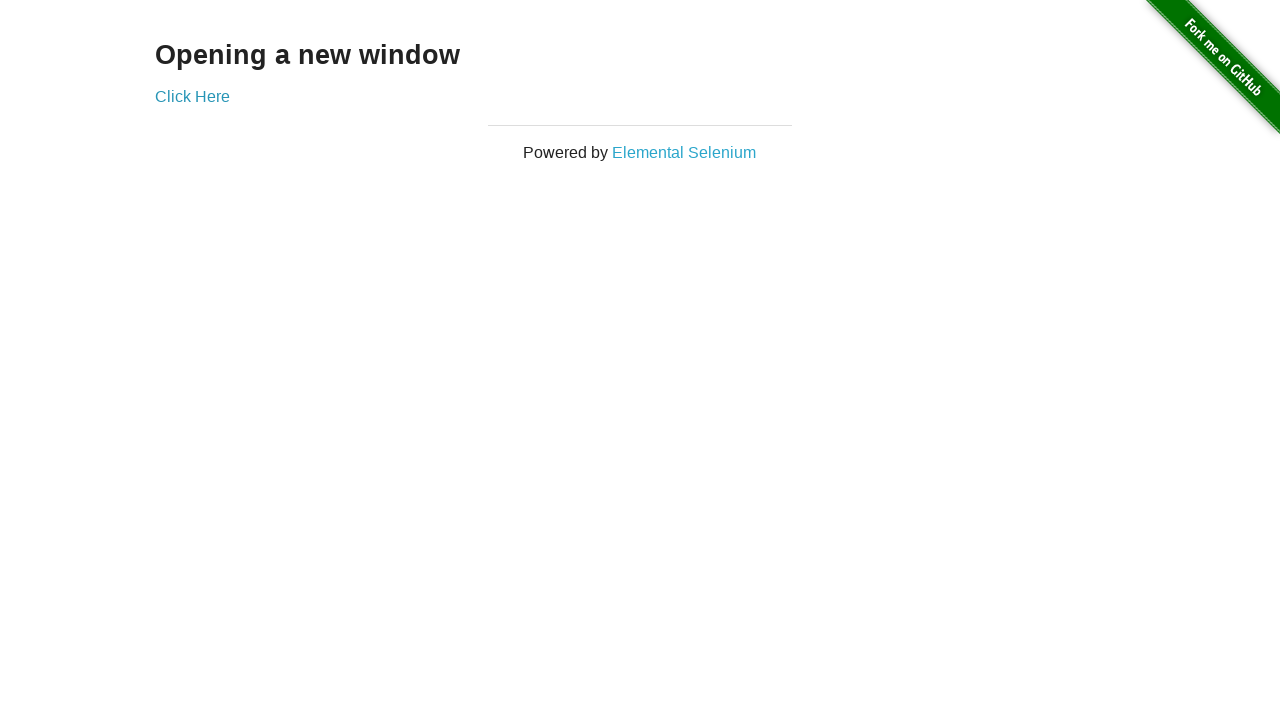

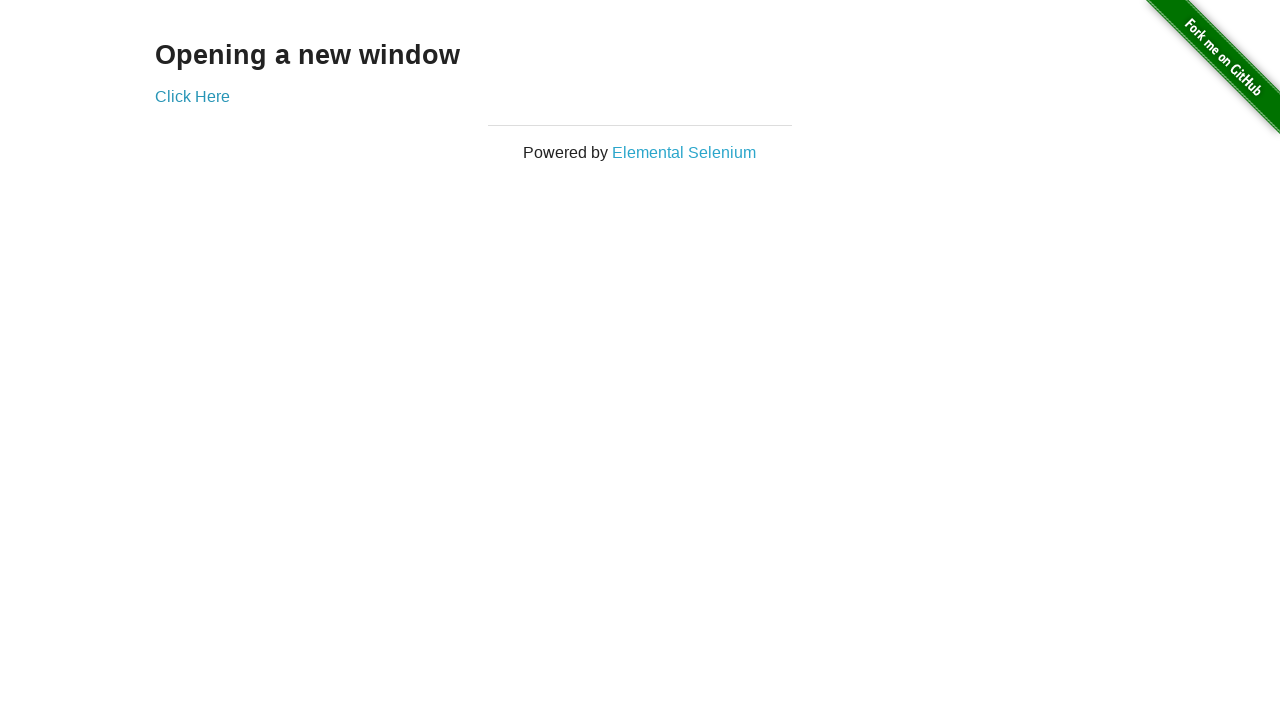